Tests various WebElement methods on the Saucedemo login page by interacting with form elements and retrieving their properties

Starting URL: https://saucedemo.com/

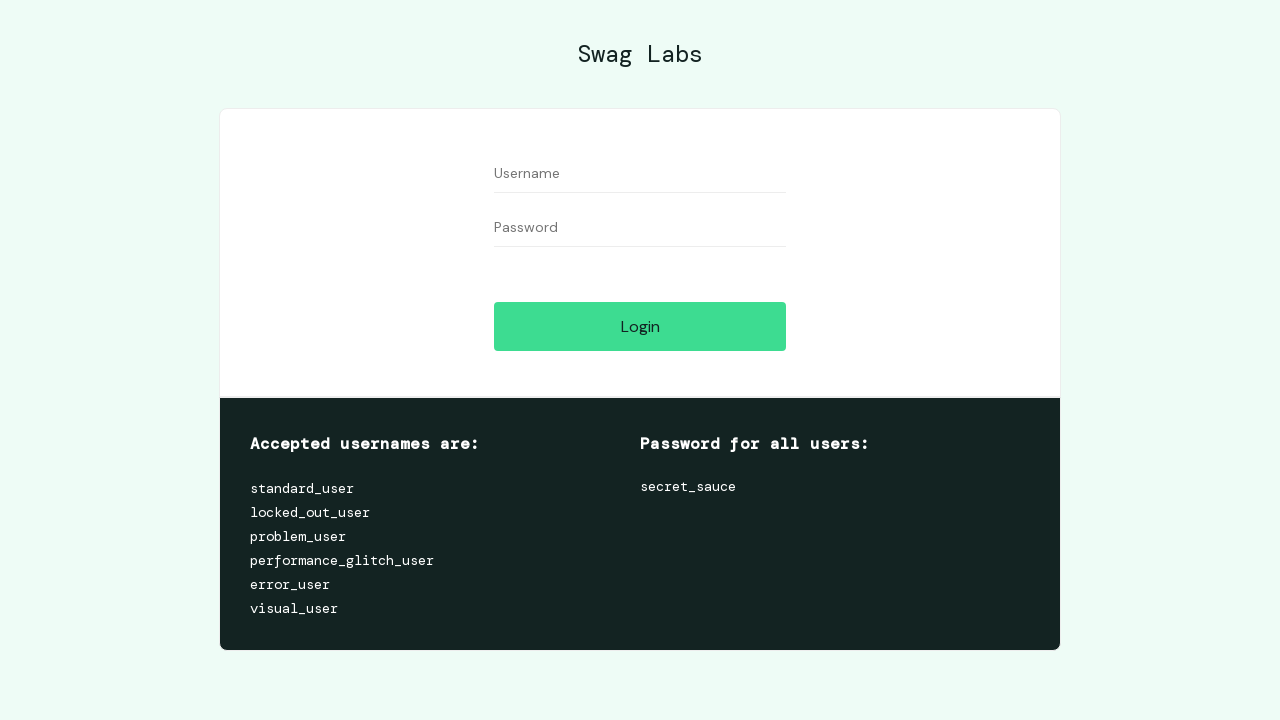

Filled username field with 'standard_user' on input[name='user-name']
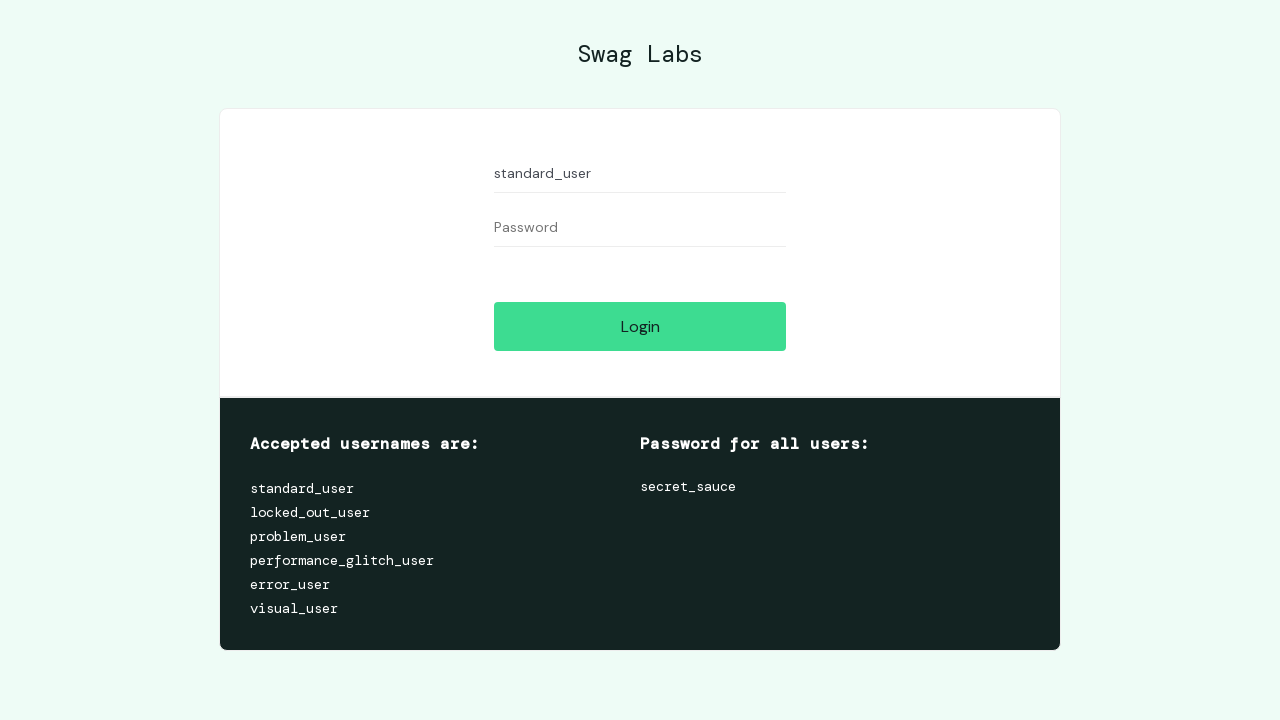

Cleared username field on input[name='user-name']
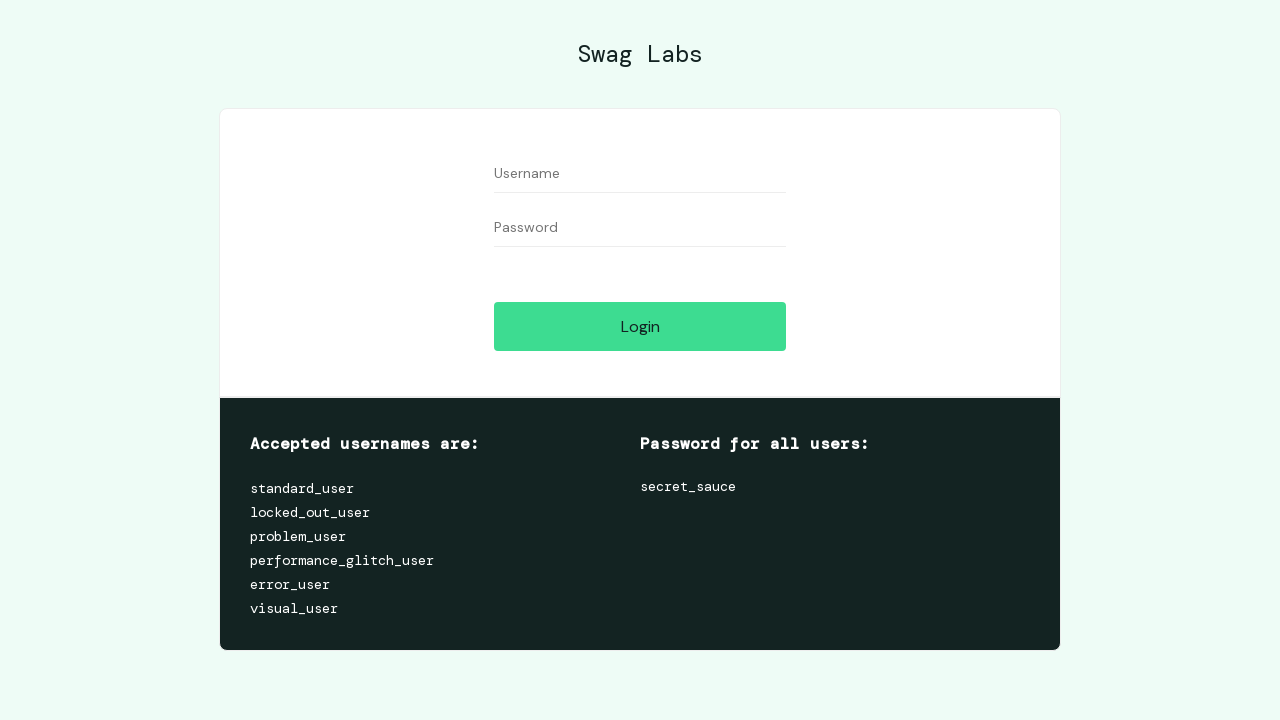

Retrieved 'class' attribute from username input field
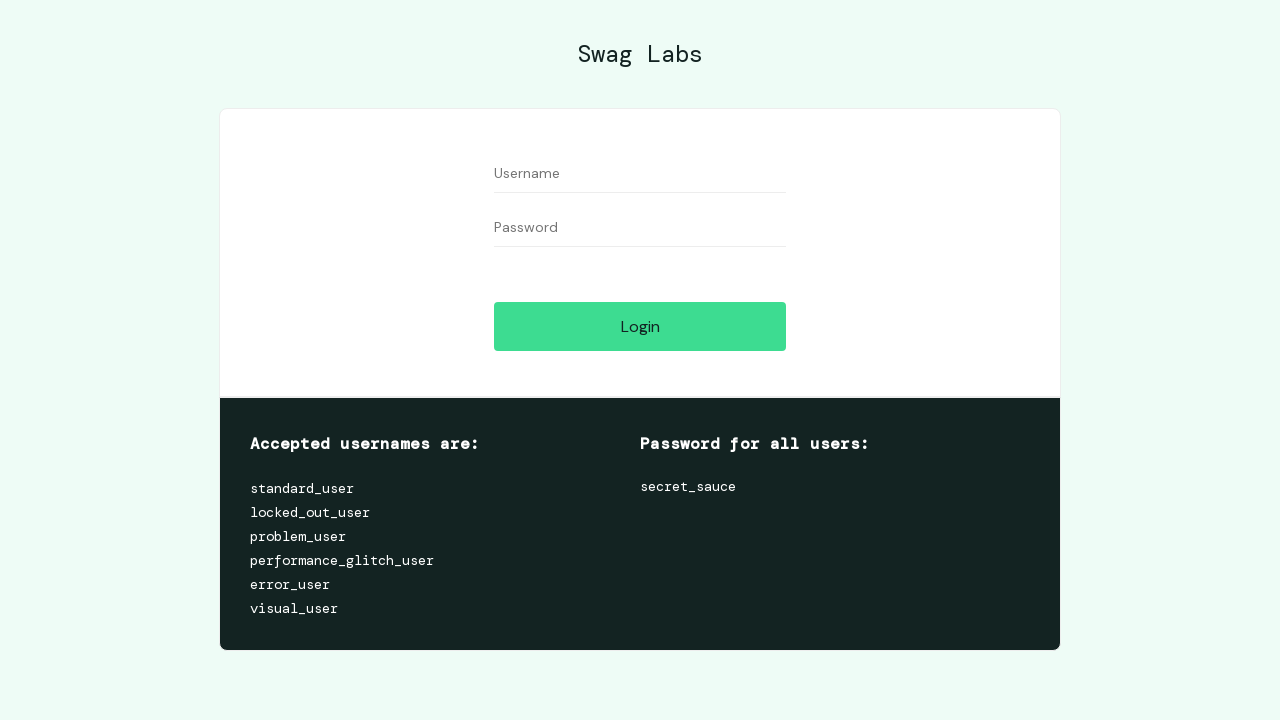

Retrieved computed style 'textTransform' from login button
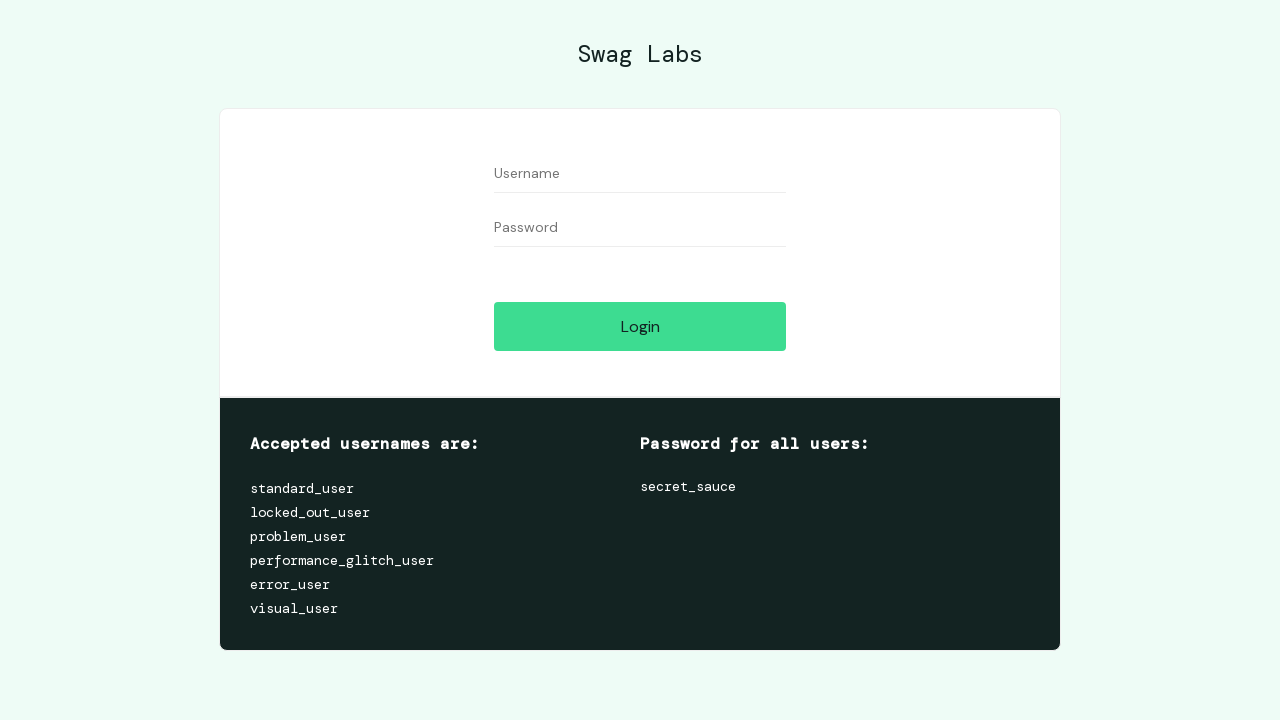

Retrieved bounding box (size) of login button
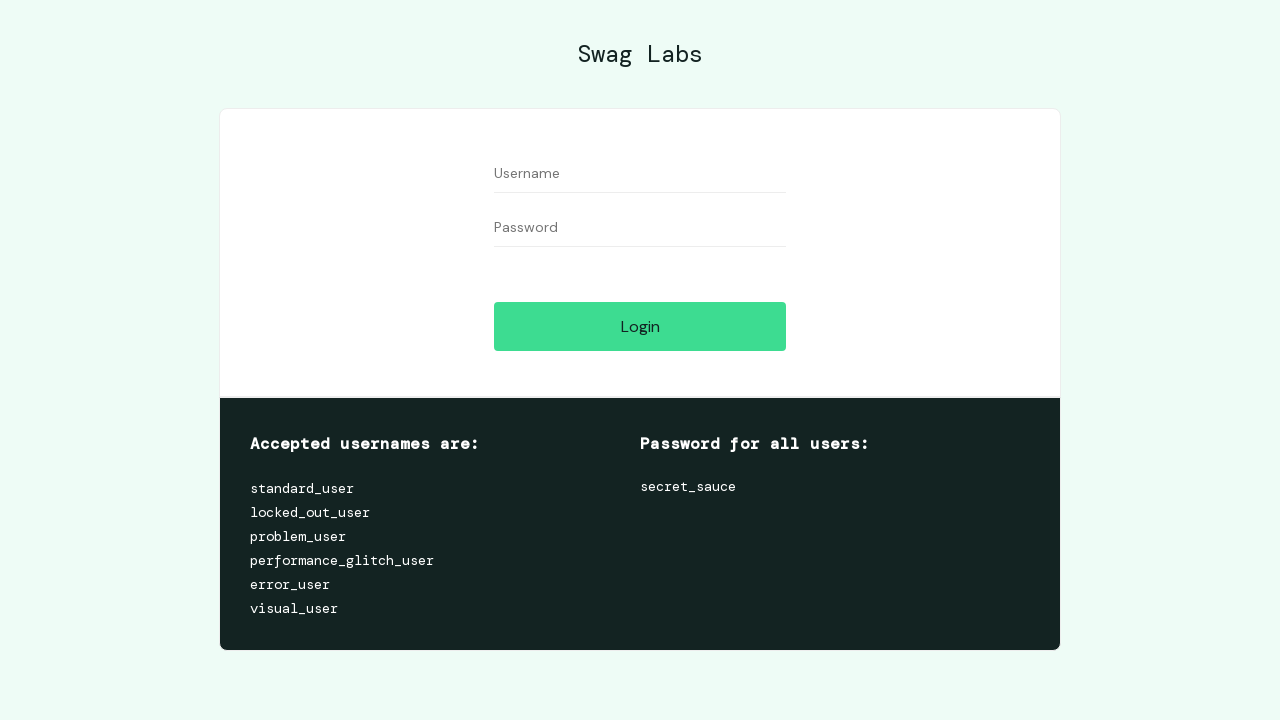

Retrieved bounding box (location) of login button
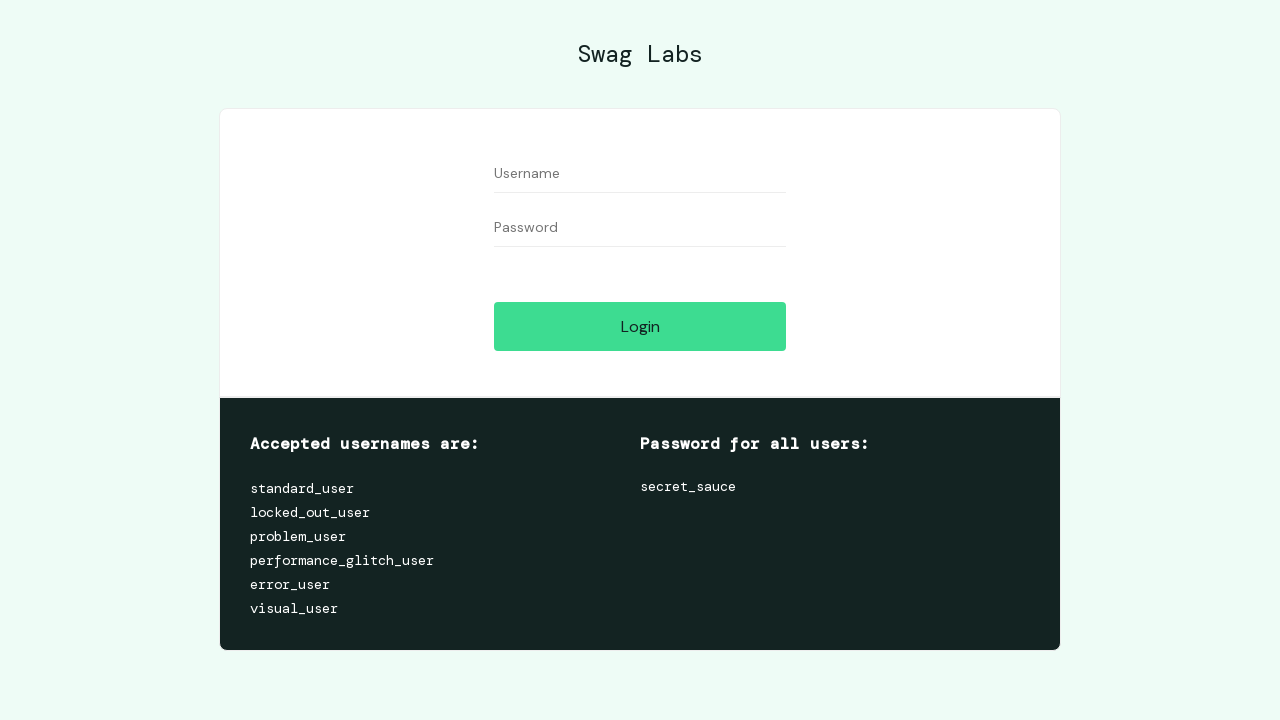

Retrieved tag name of login button element
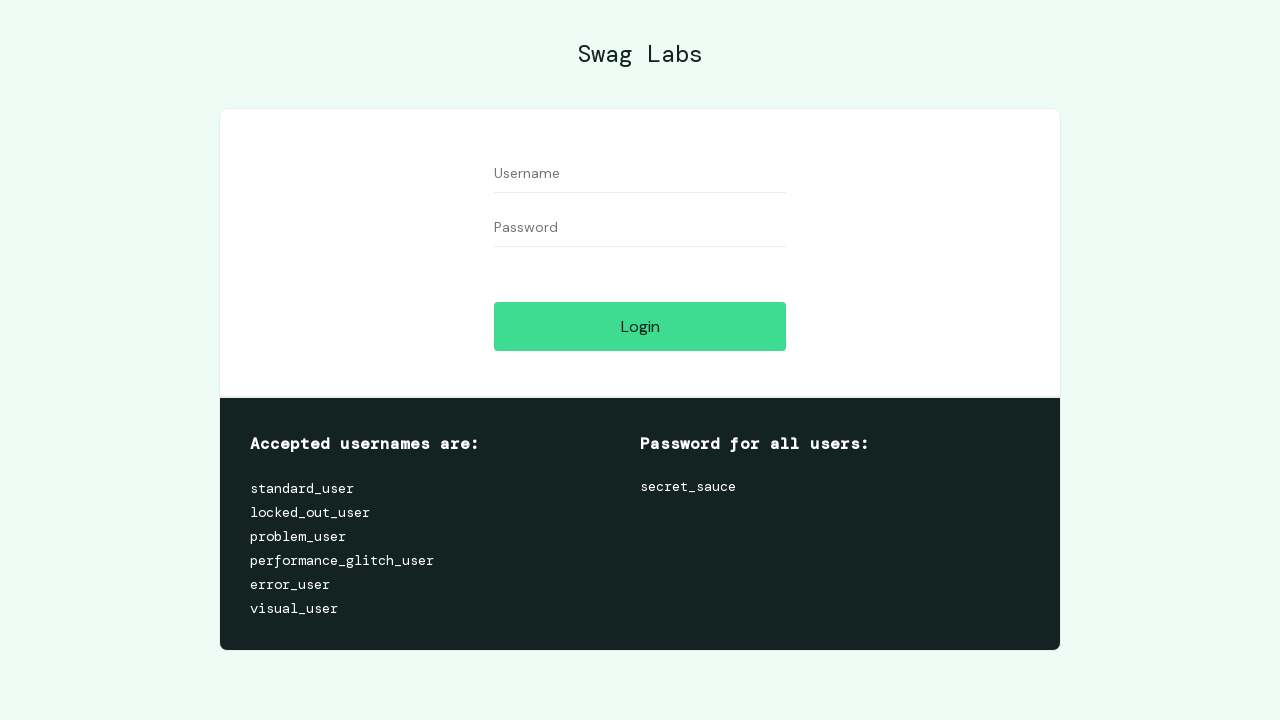

Retrieved text content from credentials section heading
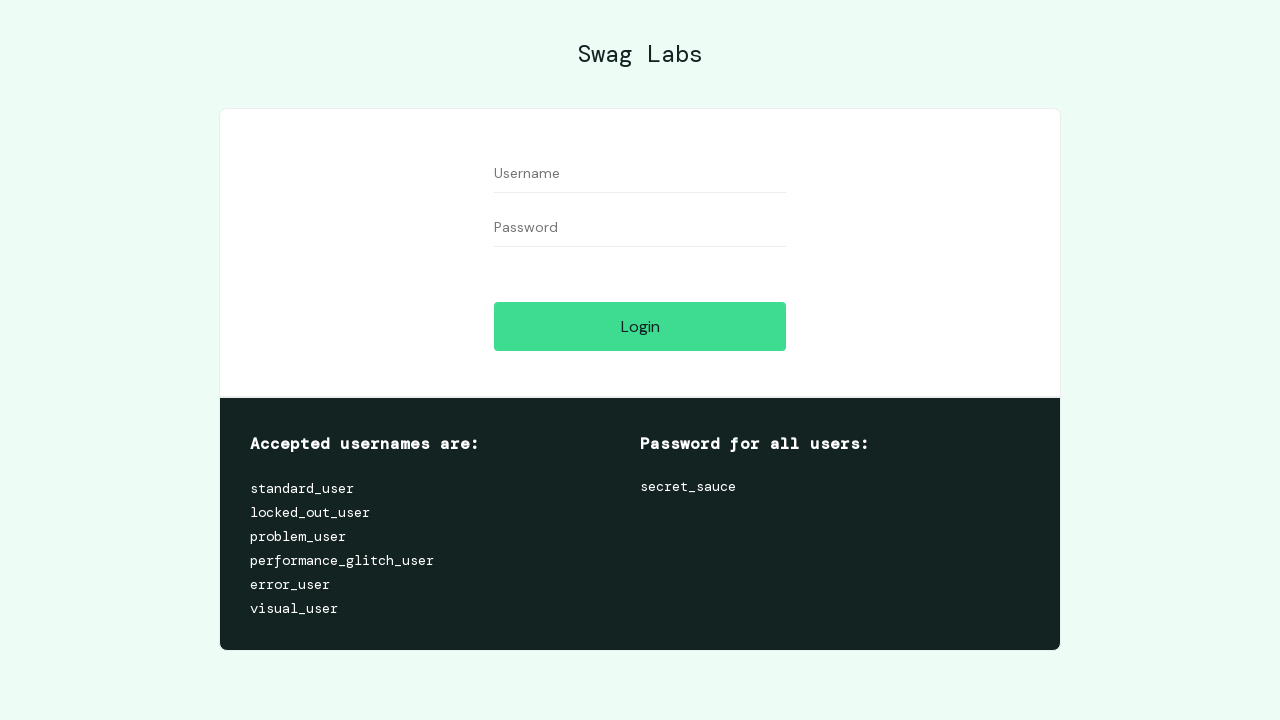

Checked if login button is visible
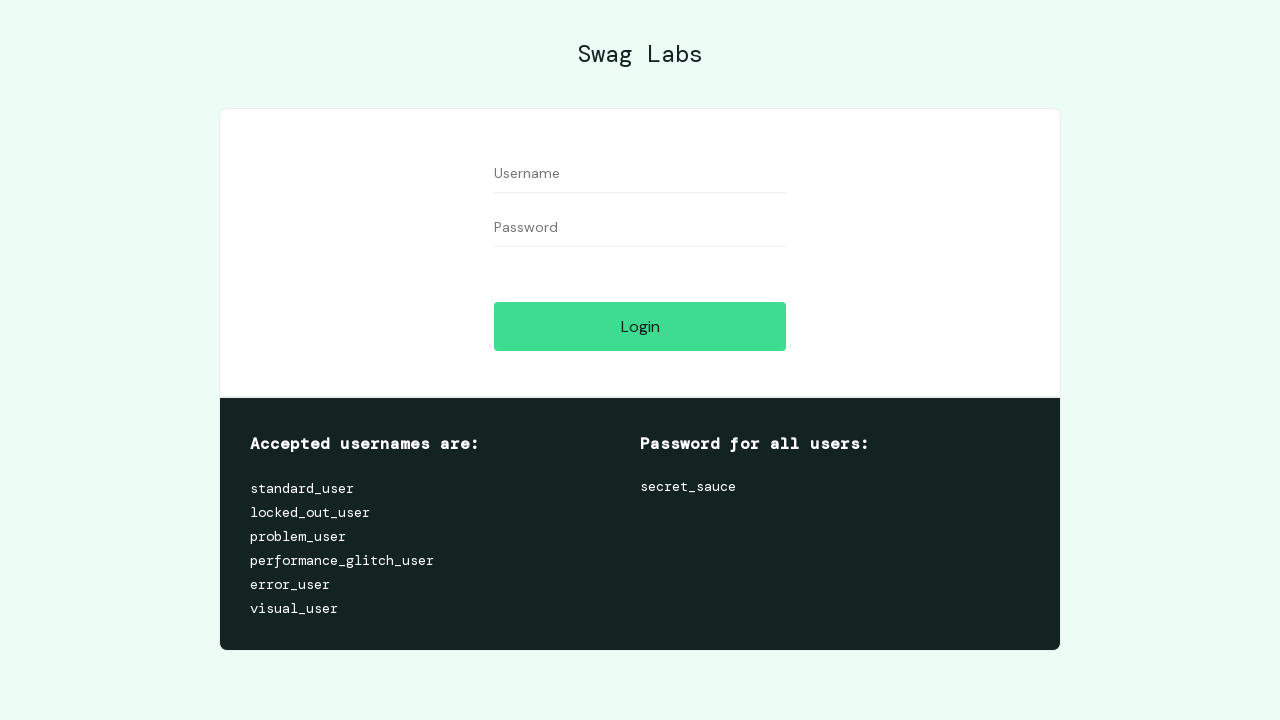

Checked if login button is enabled
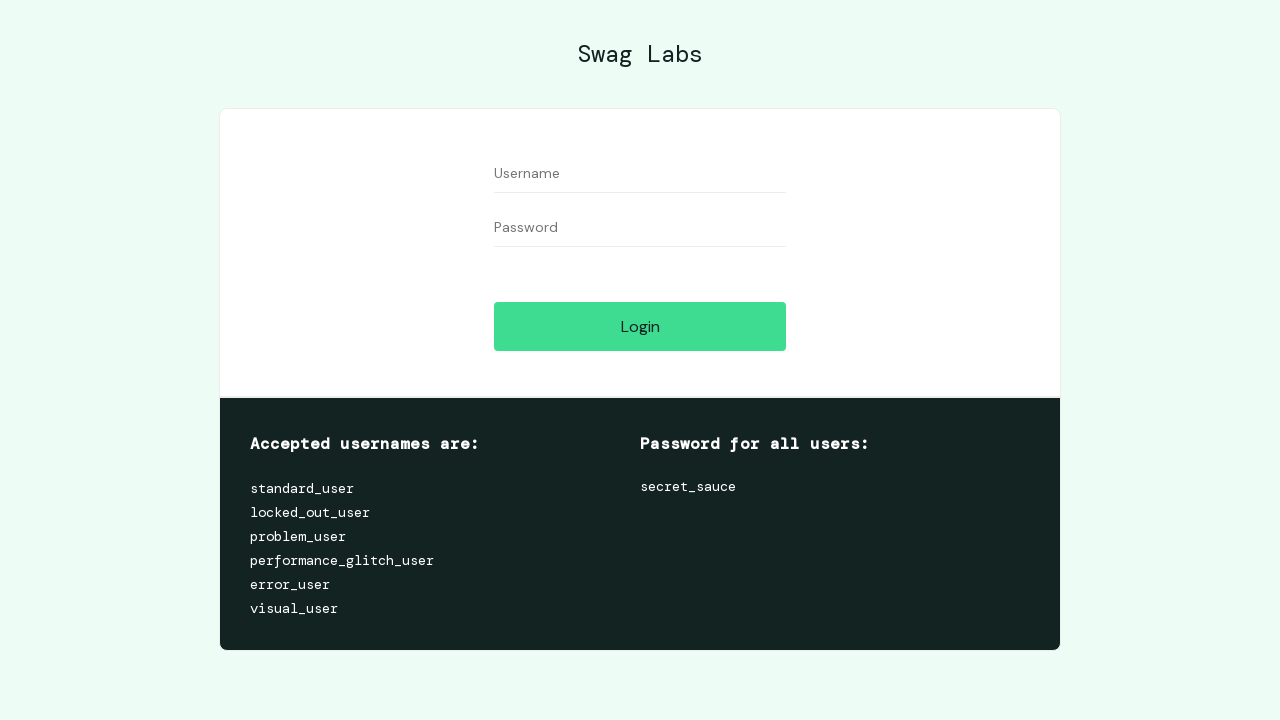

Attempted to check if login button is selected (not applicable for buttons)
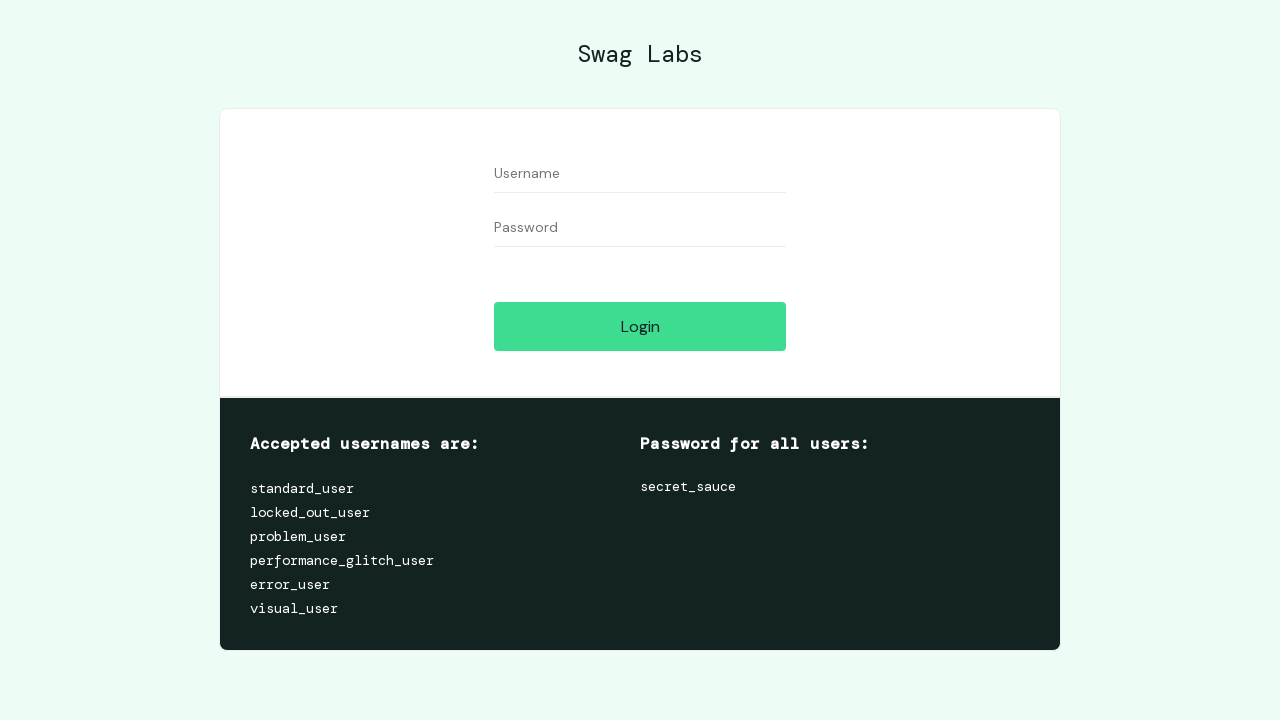

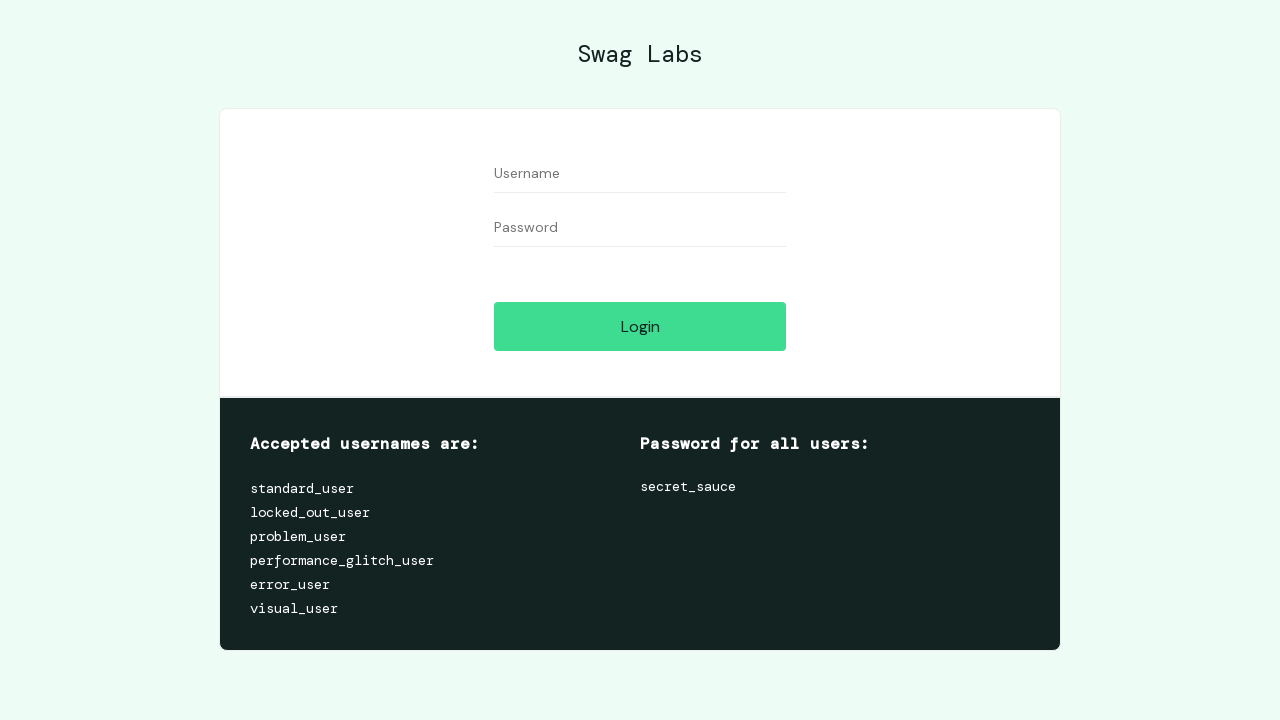